Tests file download functionality by navigating to a download page and clicking on a file link to download it

Starting URL: http://the-internet.herokuapp.com/download

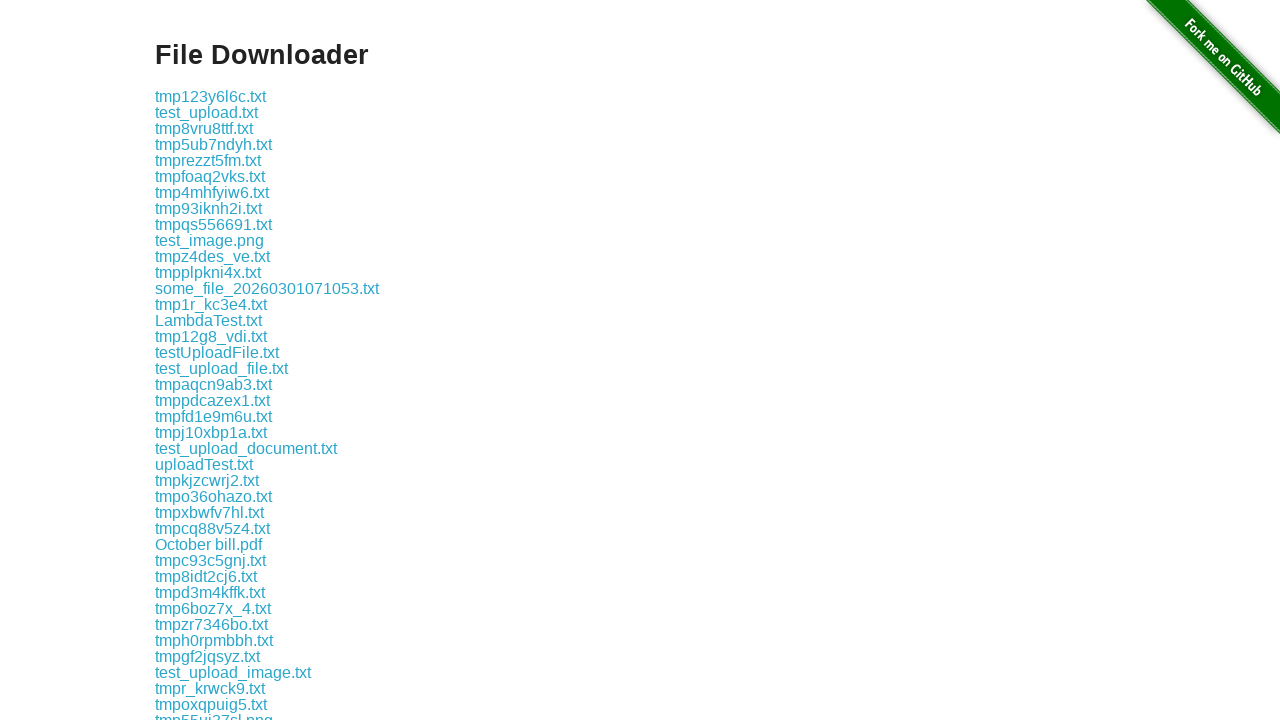

Download link appeared on the page
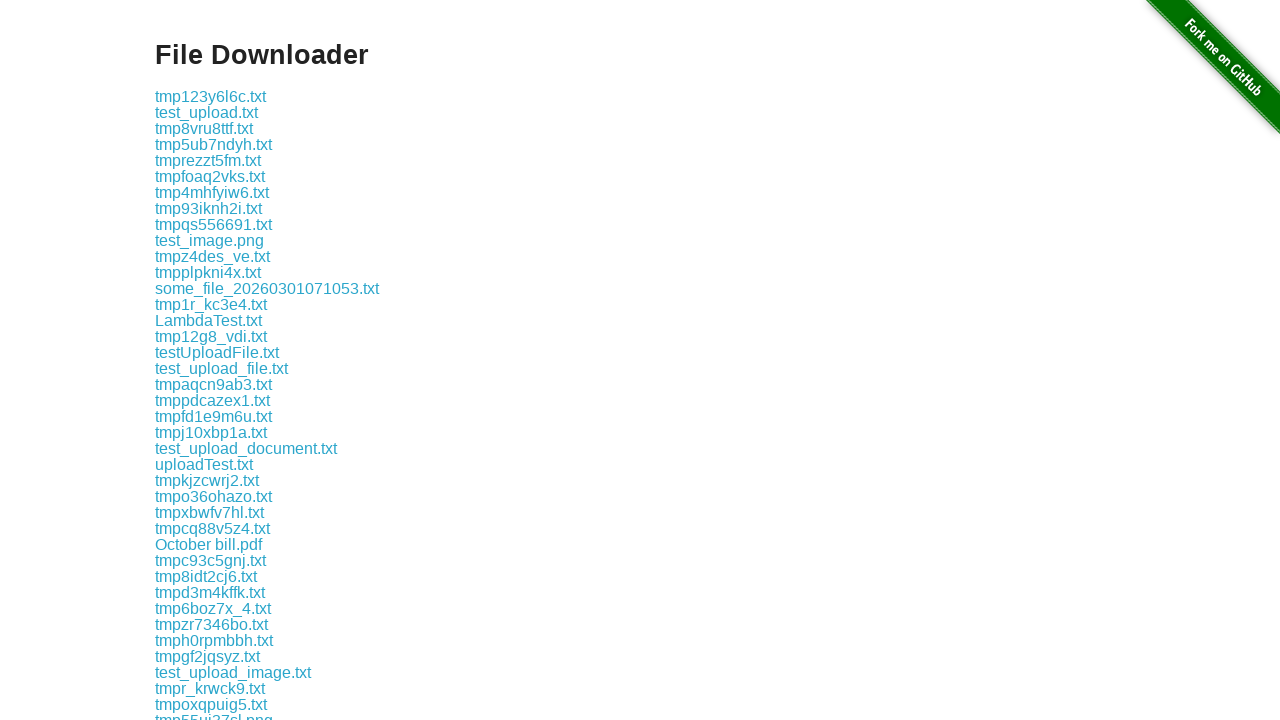

Clicked download link for some-file.txt at (198, 360) on a[href='download/some-file.txt']
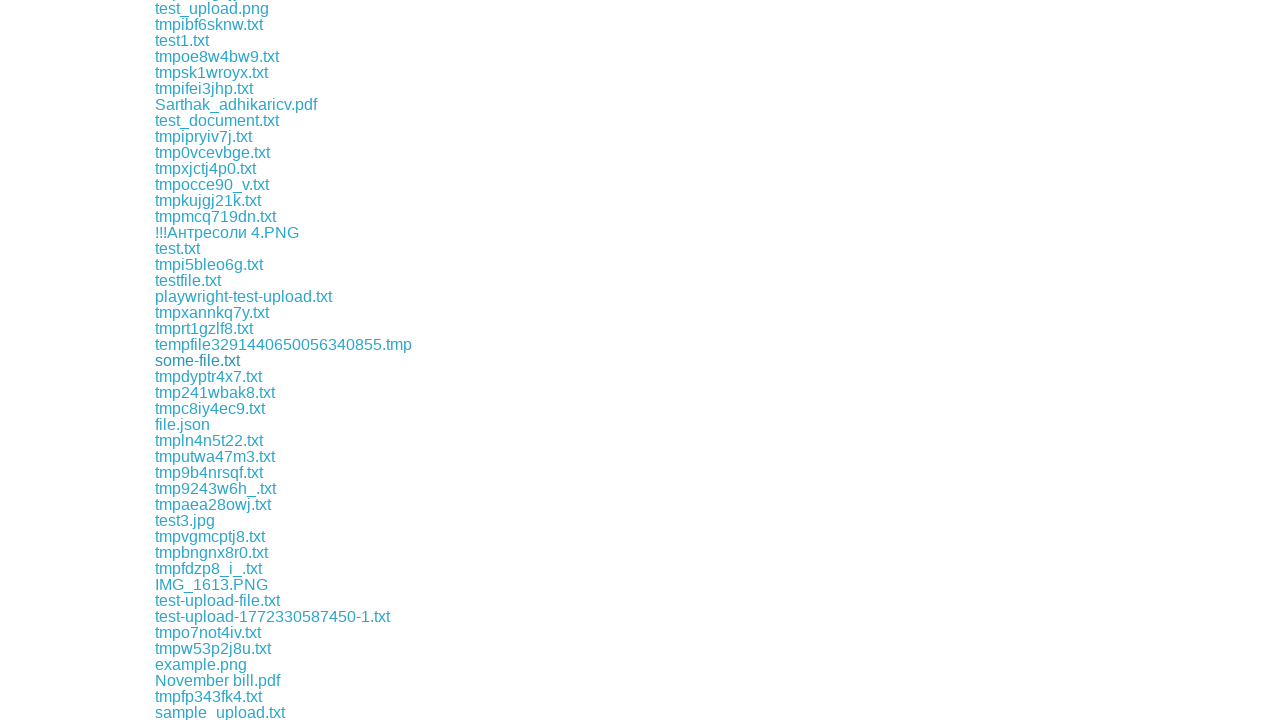

Waited for download to initiate
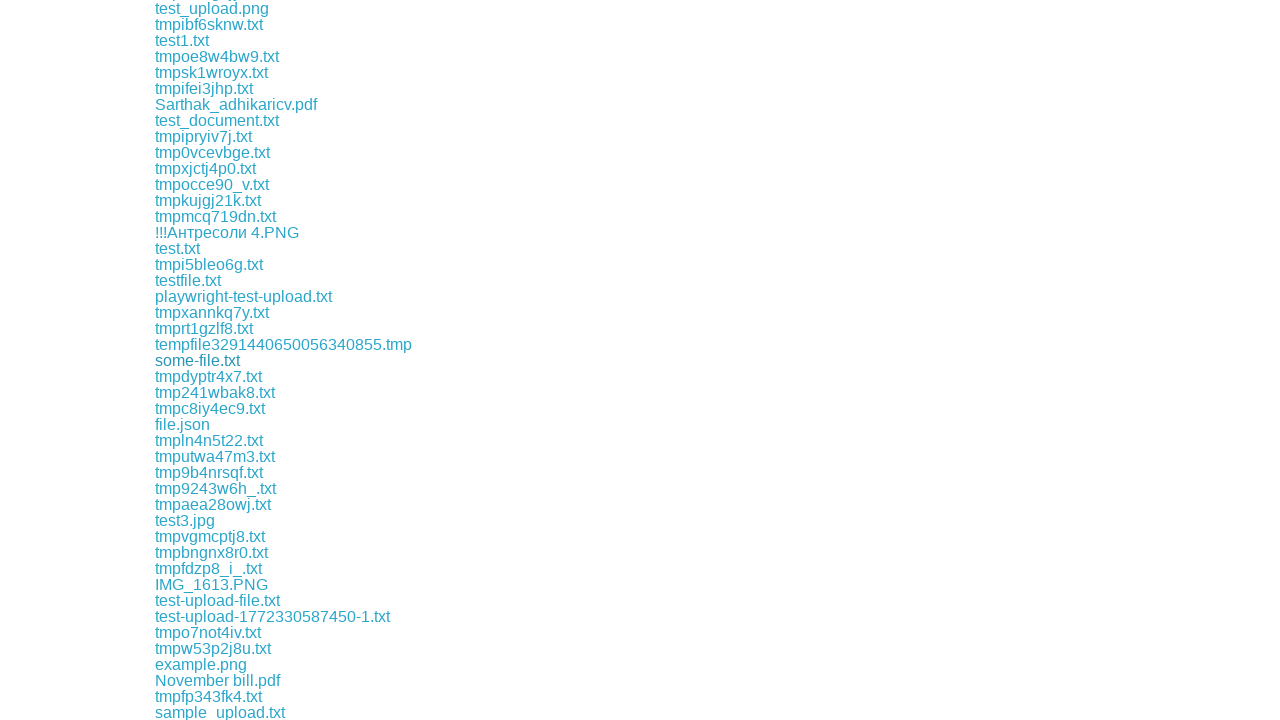

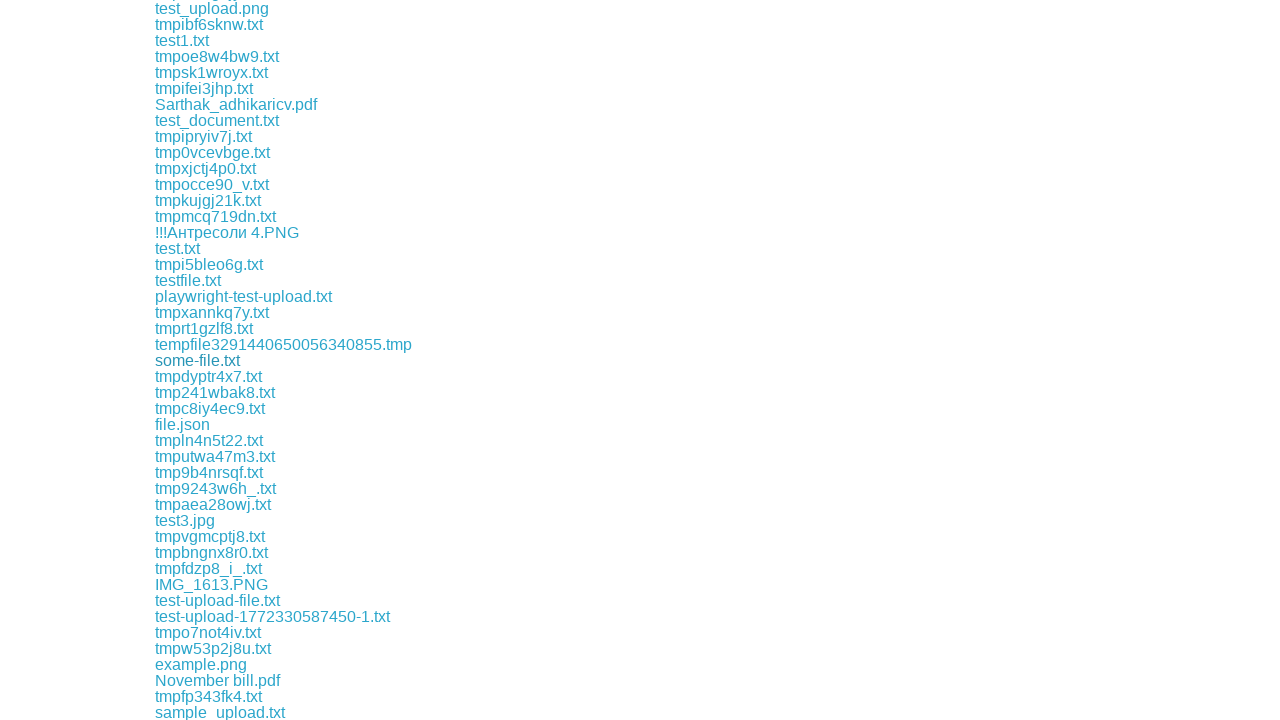